Navigates to GitHub homepage and verifies the page loads by checking the title is present

Starting URL: https://github.com

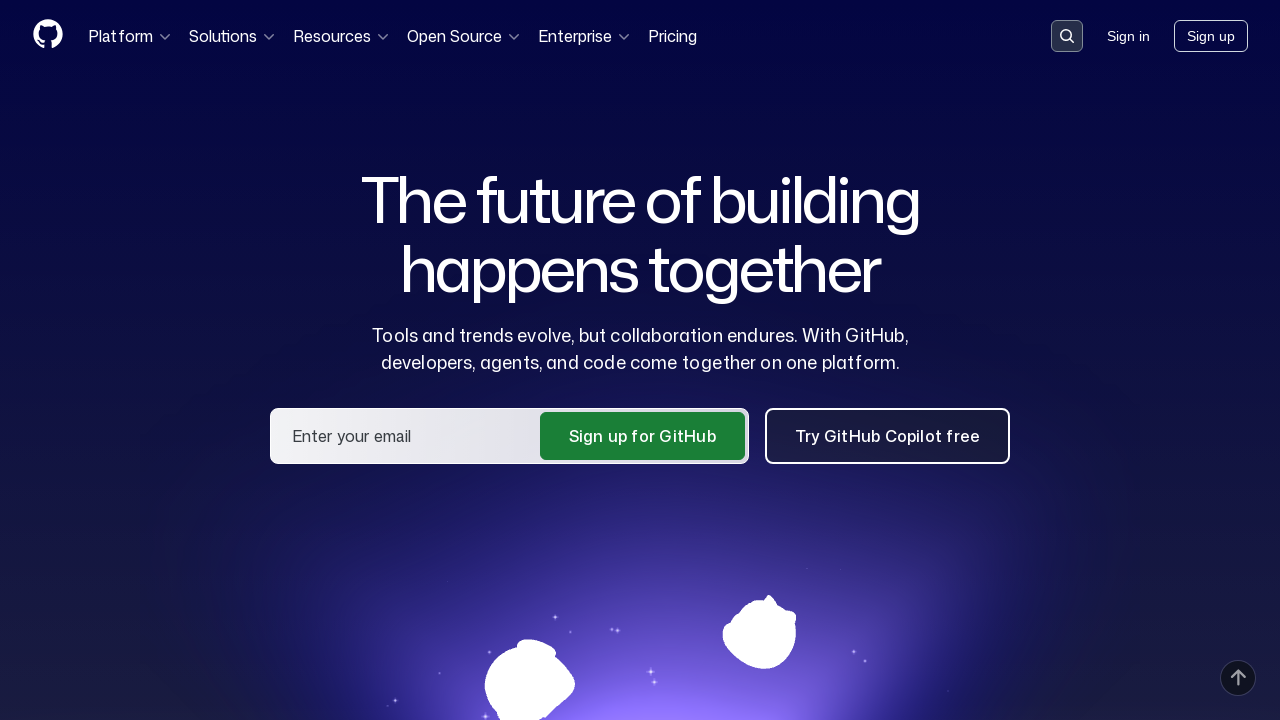

Navigated to GitHub homepage
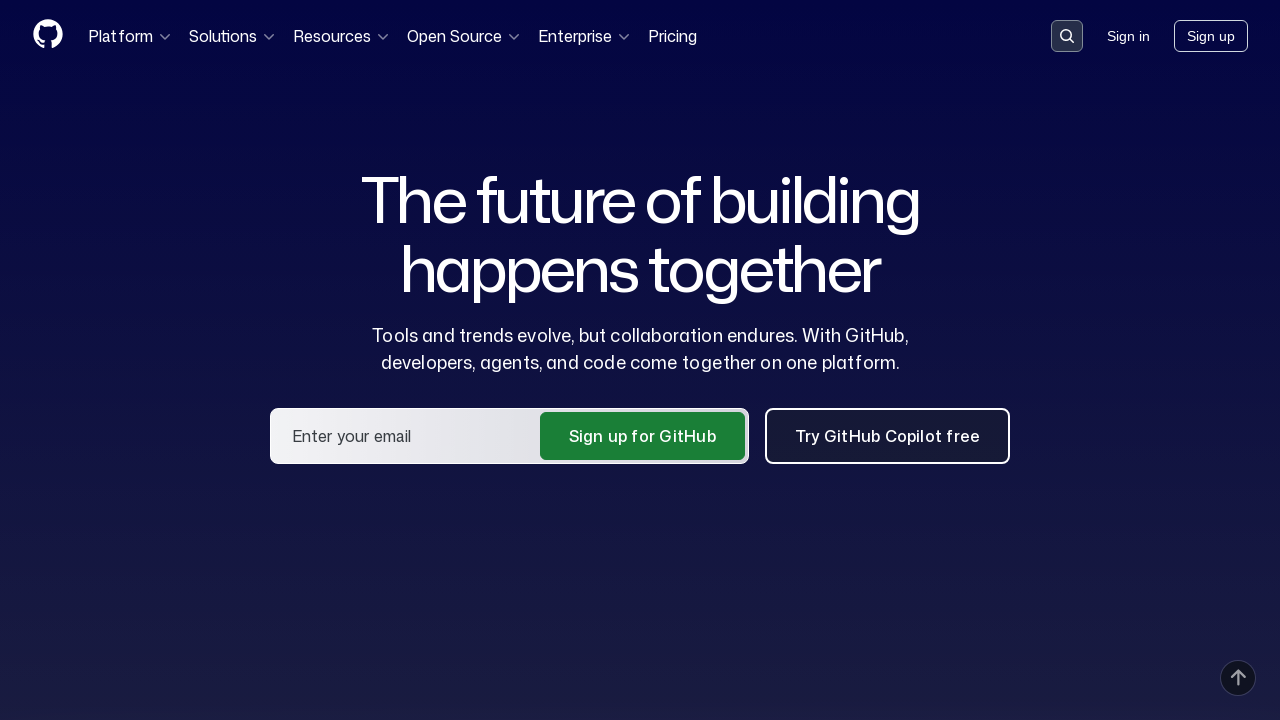

Page fully loaded (domcontentloaded)
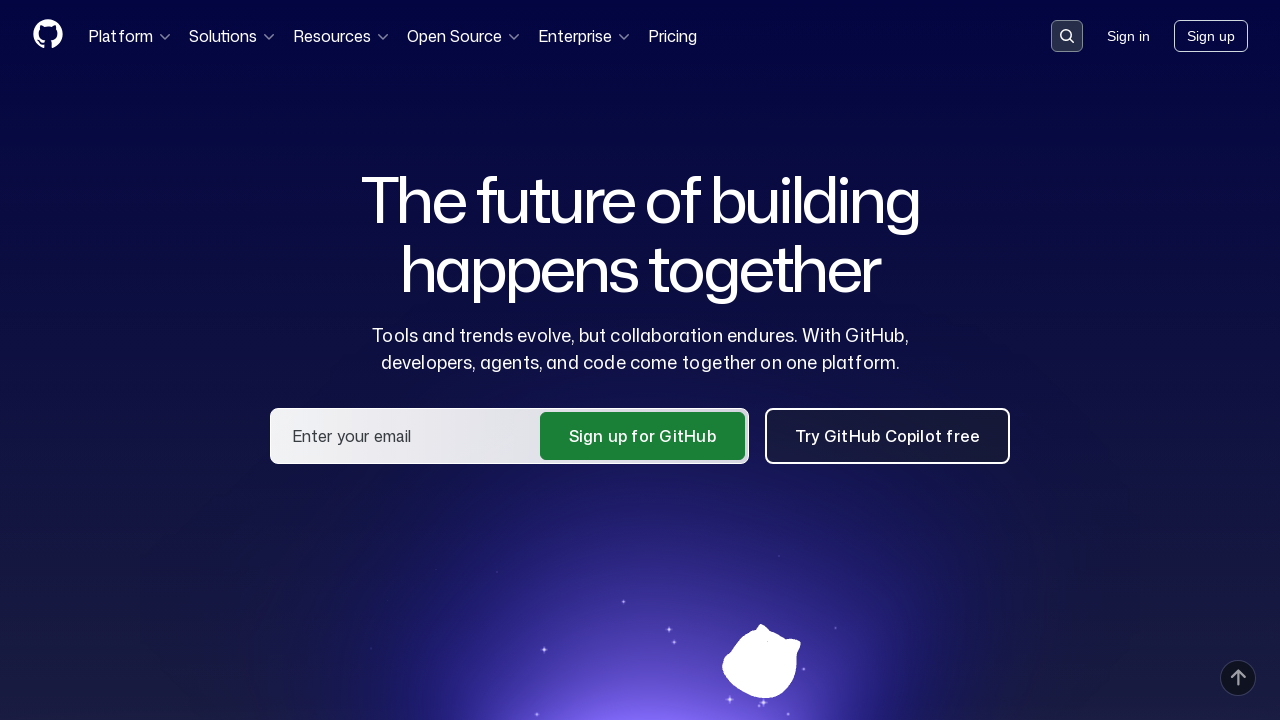

Verified page title contains 'GitHub'
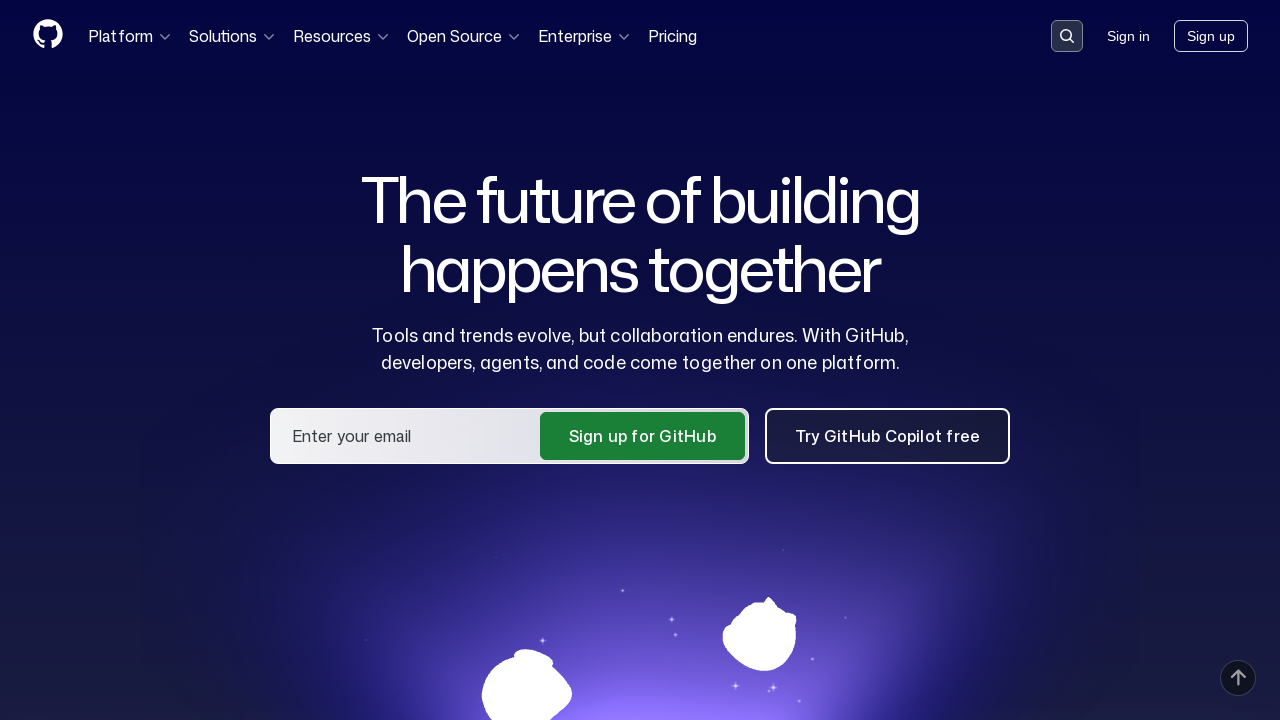

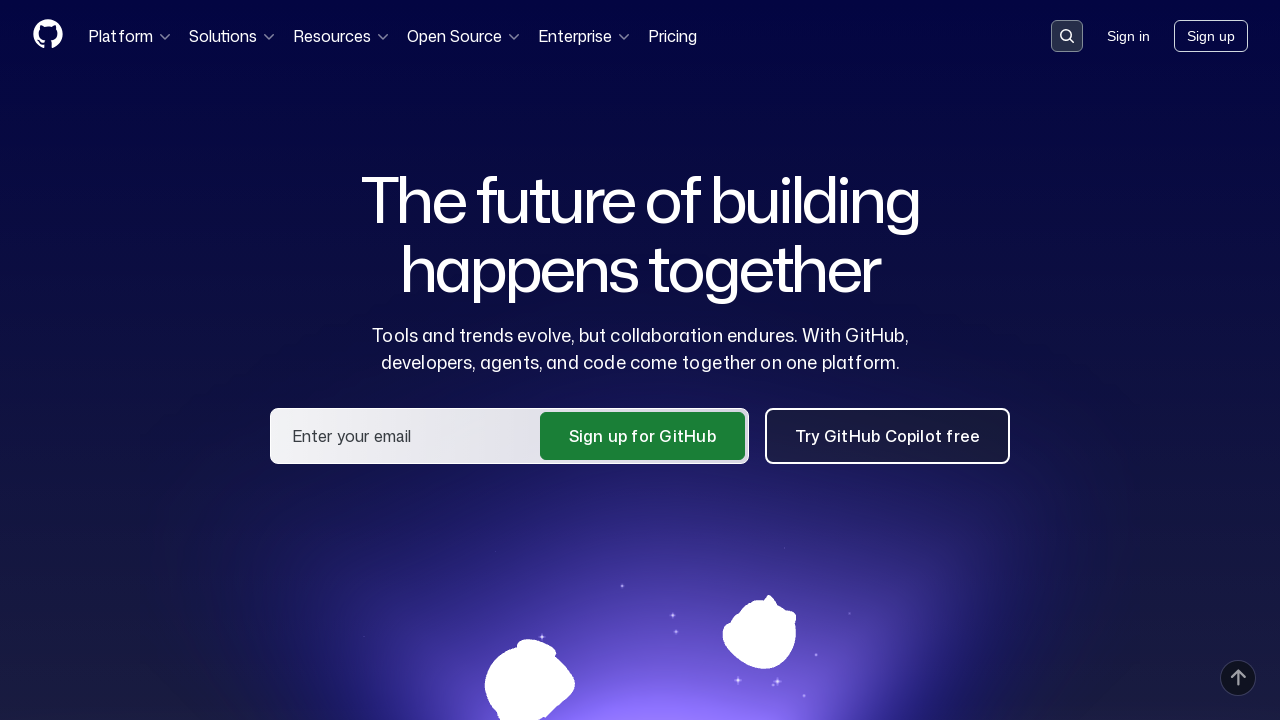